Tests the age form by entering a name and age, submitting the form, and verifying the result message

Starting URL: https://kristinek.github.io/site/examples/age

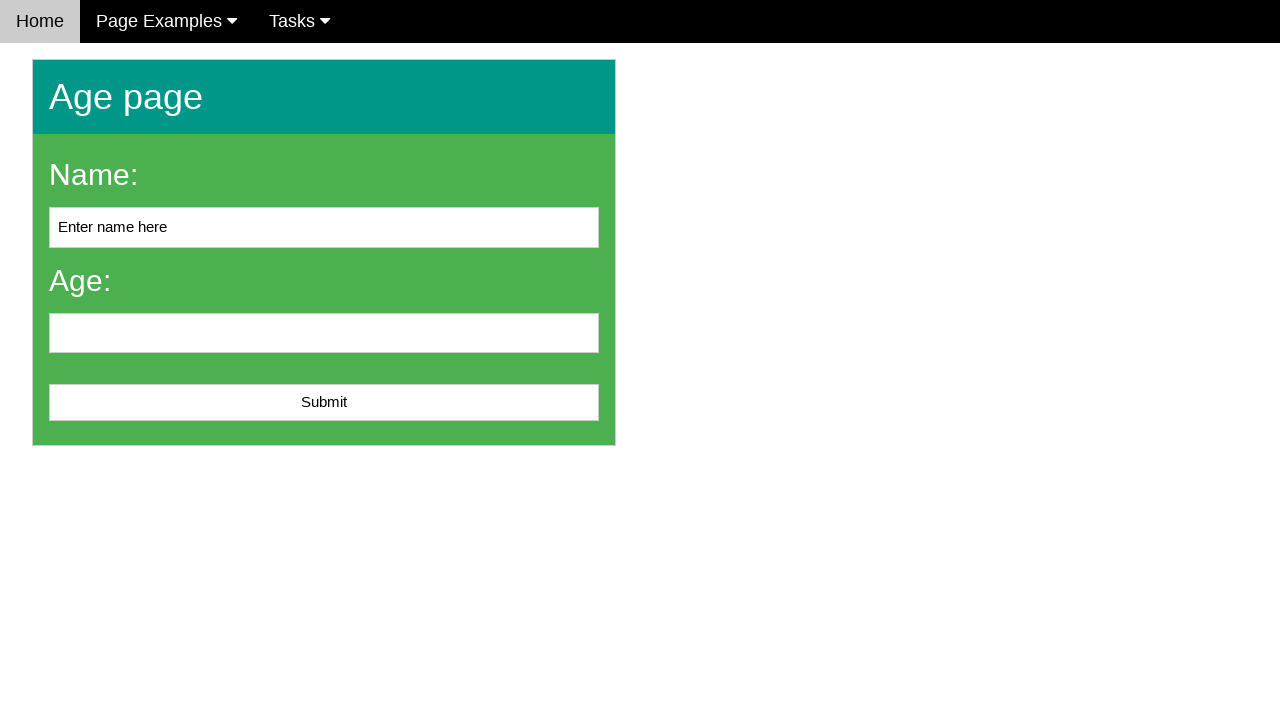

Cleared the name input field on #name
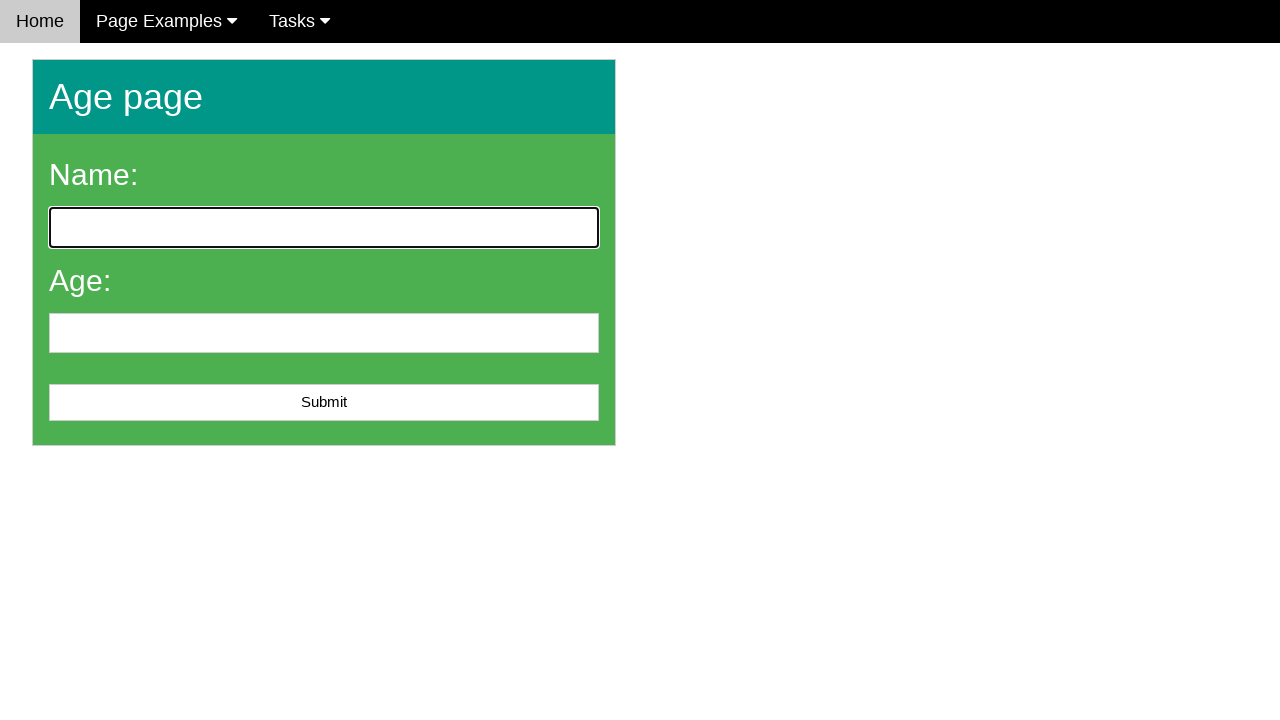

Filled name field with 'Michael' on #name
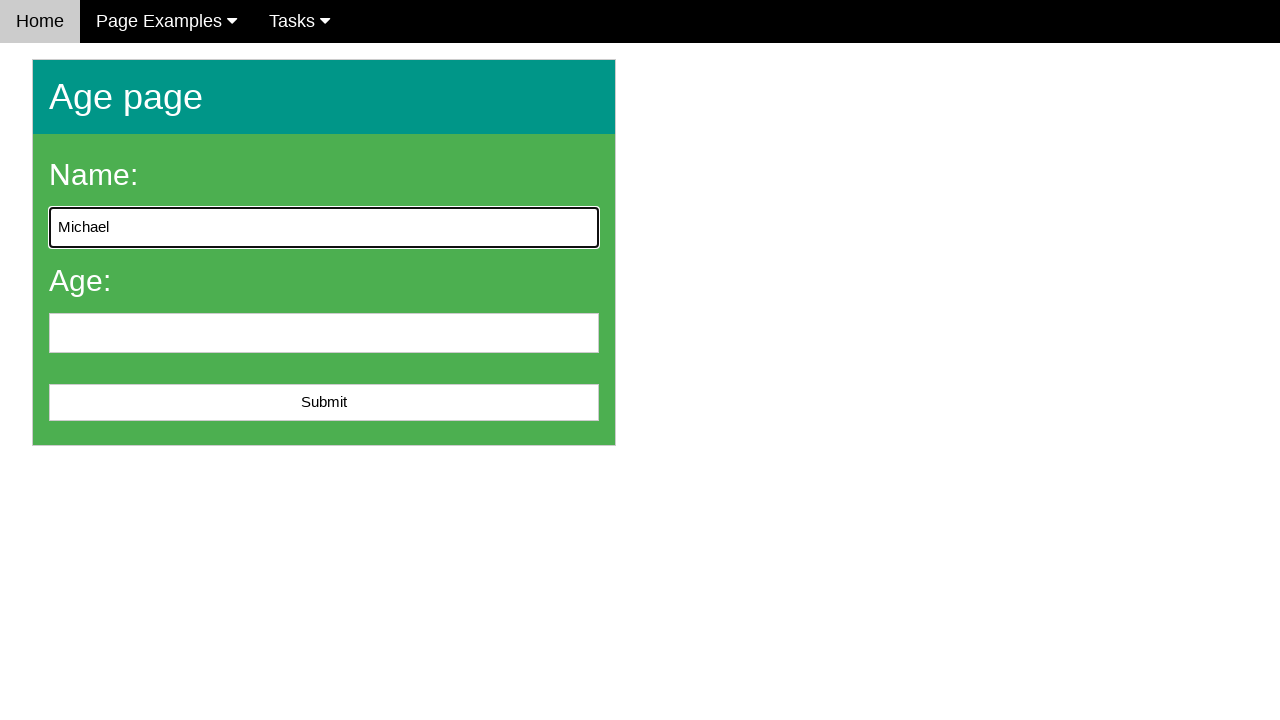

Filled age field with '28' on #age
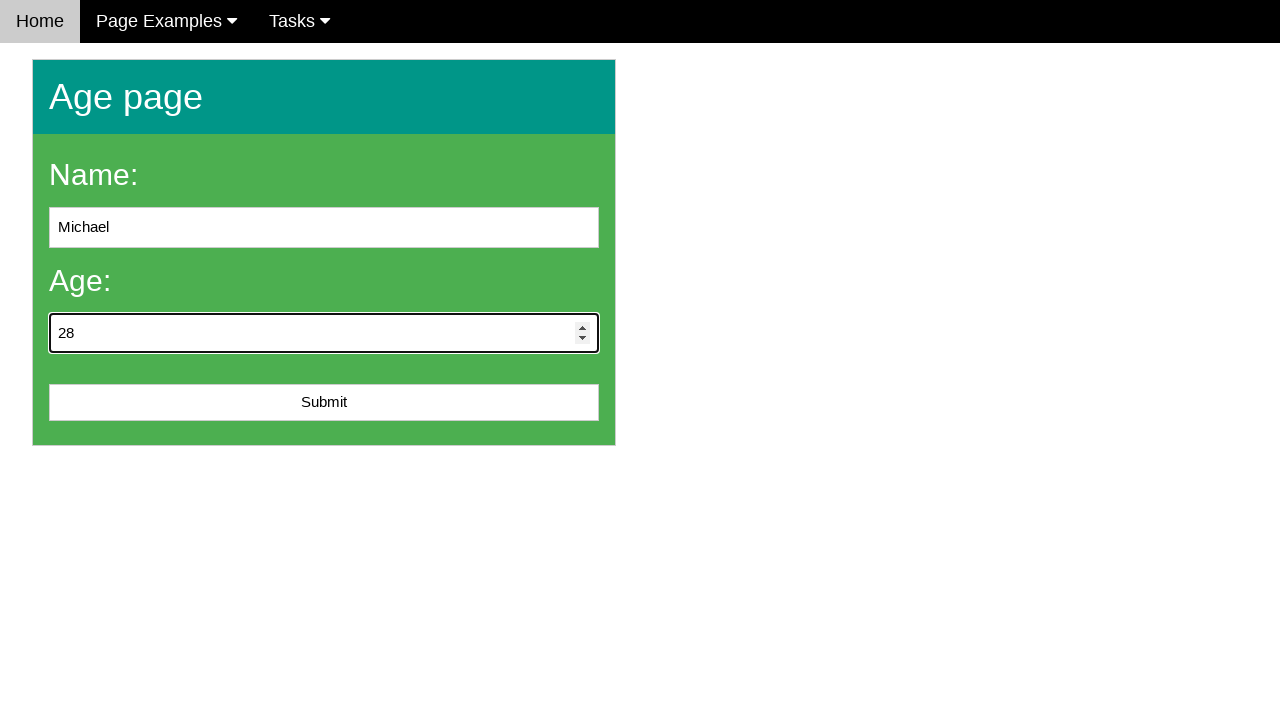

Clicked submit button at (324, 403) on #submit
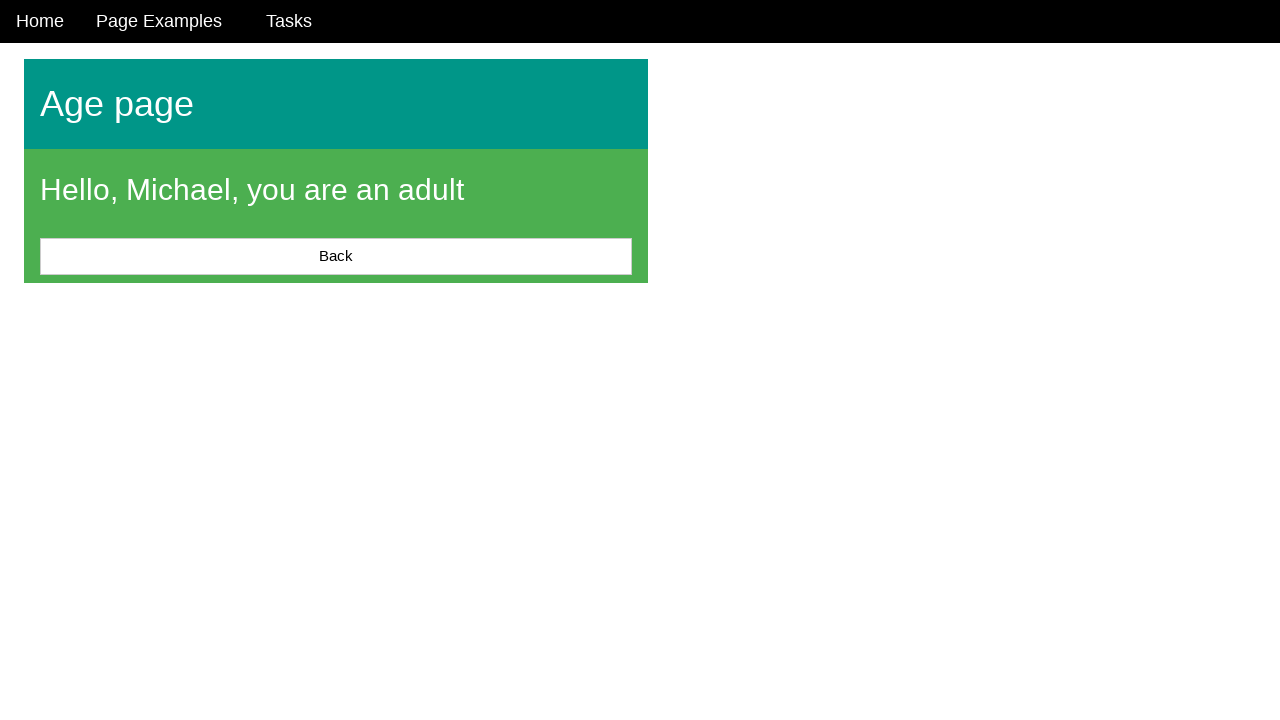

Located the result message element
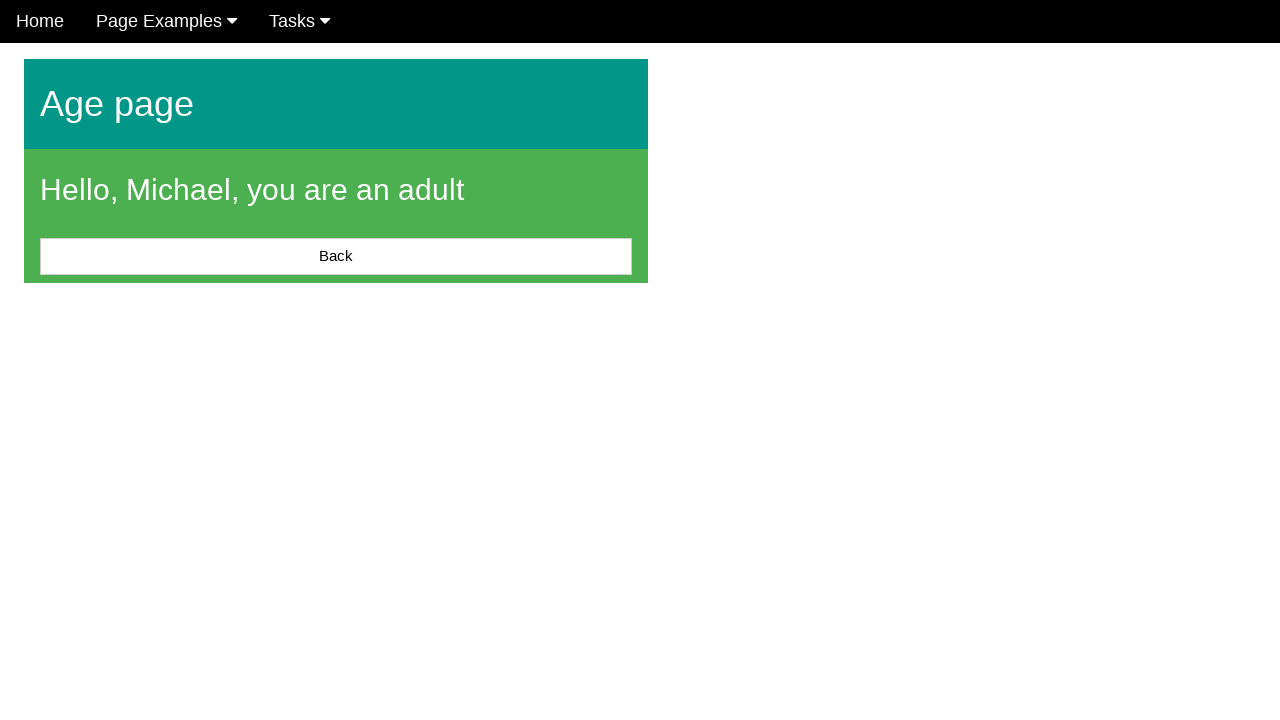

Result message appeared on the page
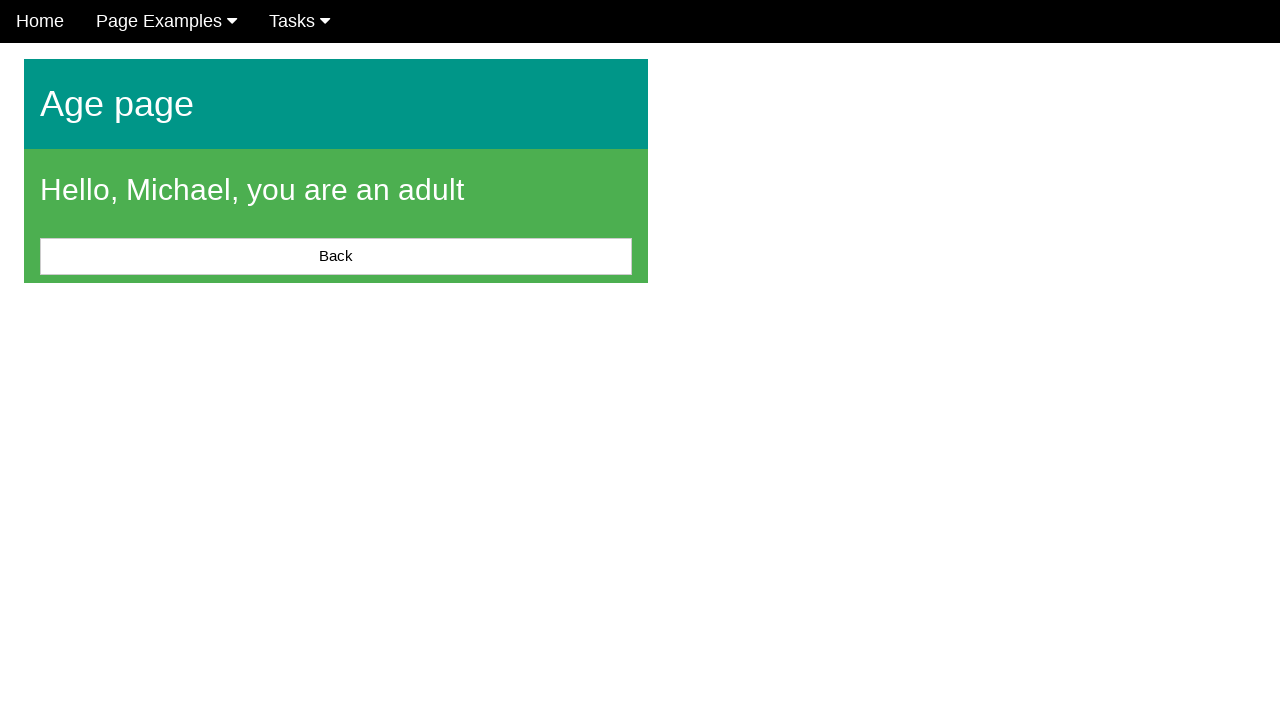

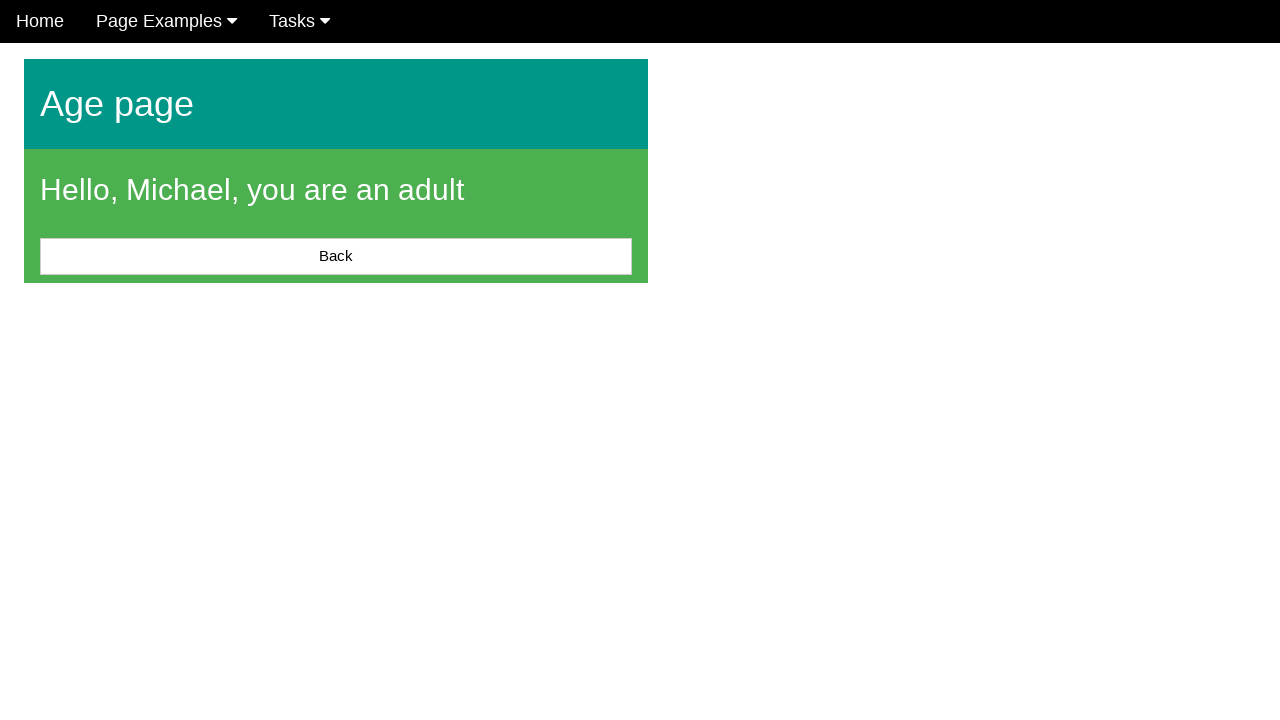